Tests that the browser back button works correctly with filter navigation.

Starting URL: https://demo.playwright.dev/todomvc

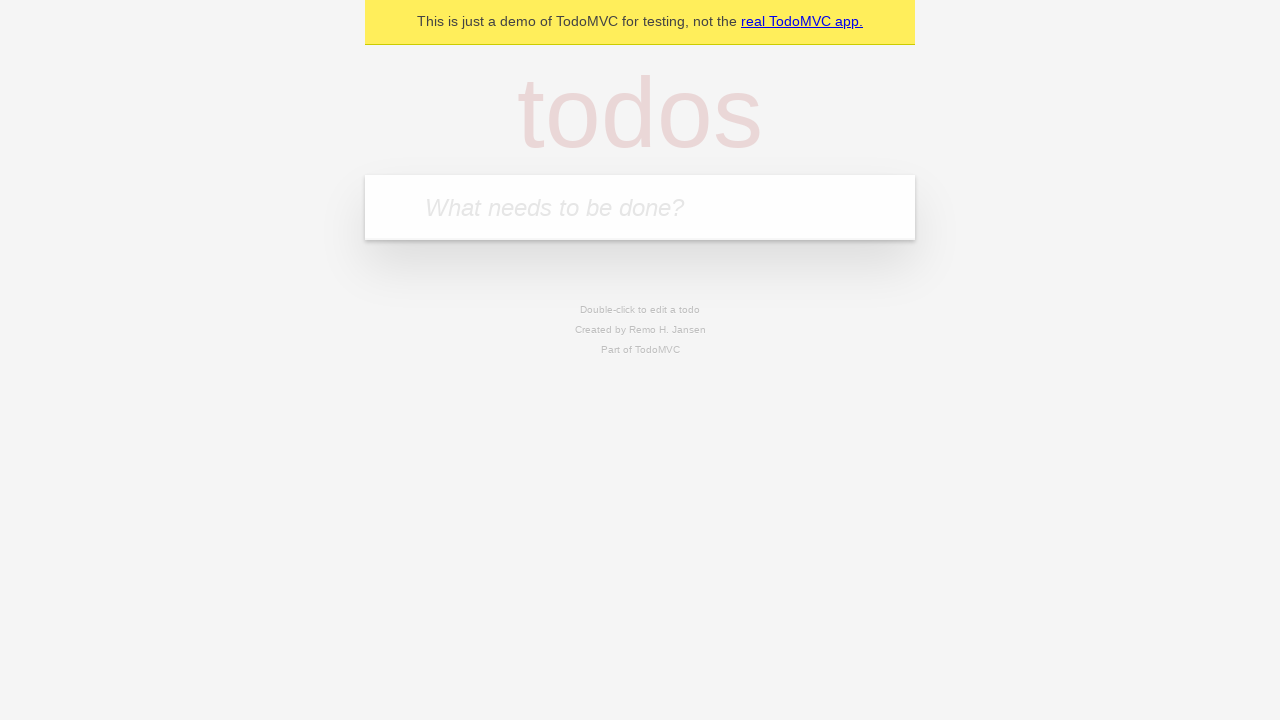

Filled new todo field with 'buy some cheese' on .new-todo
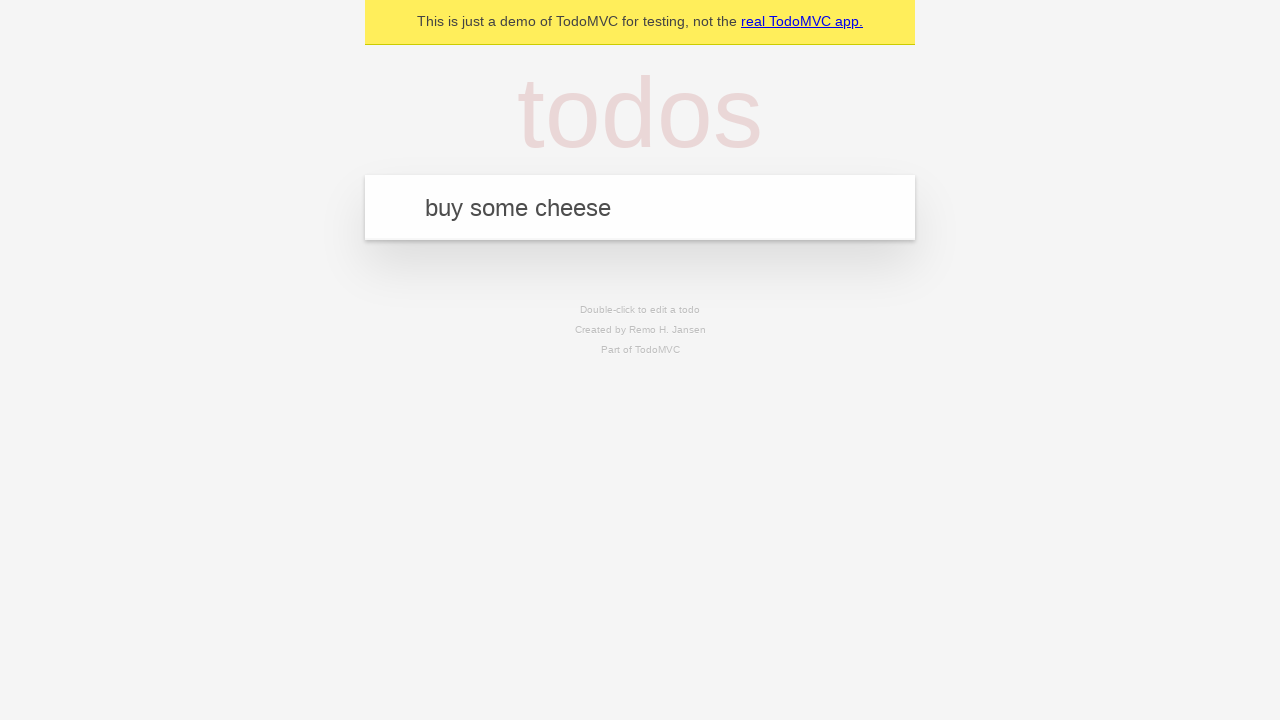

Pressed Enter to create first todo on .new-todo
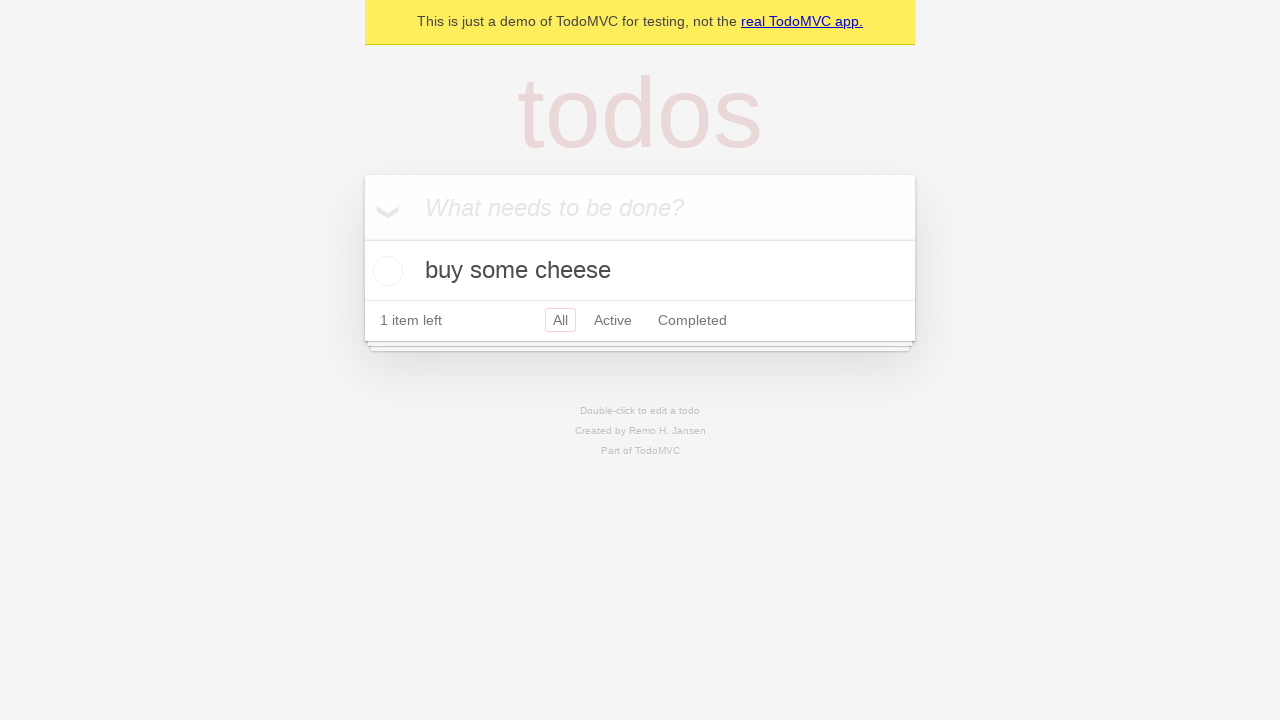

Filled new todo field with 'feed the cat' on .new-todo
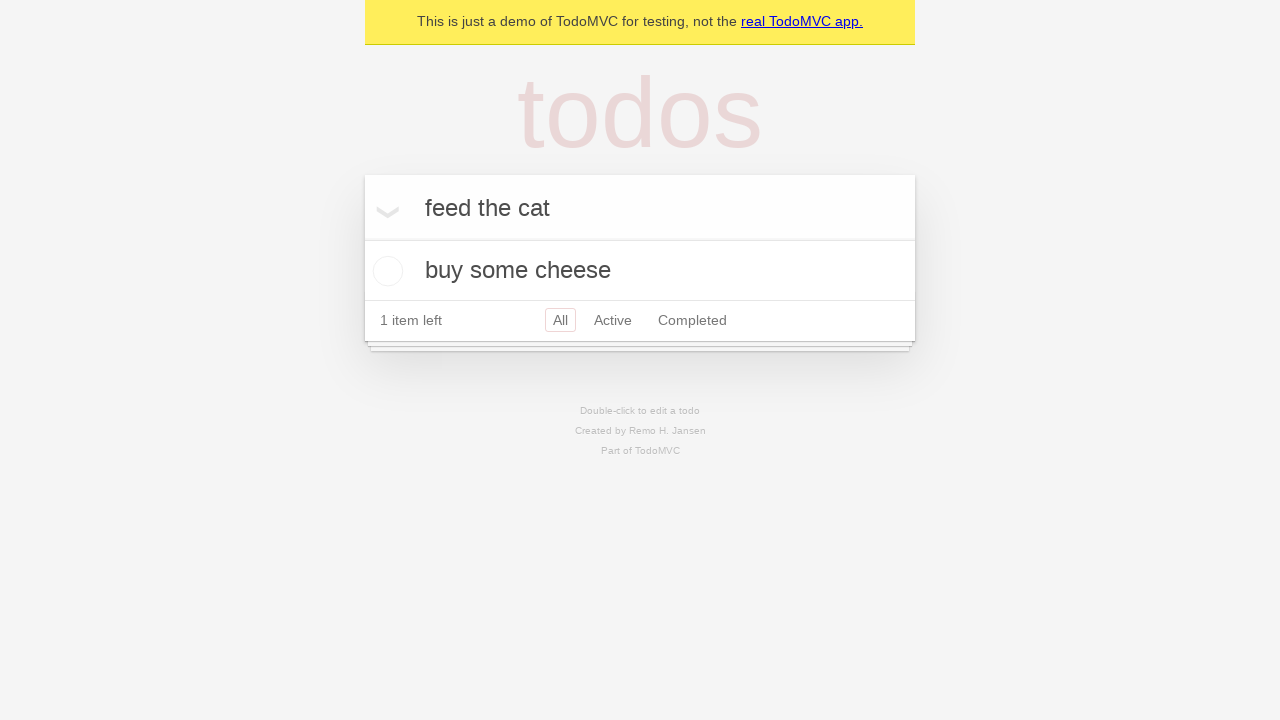

Pressed Enter to create second todo on .new-todo
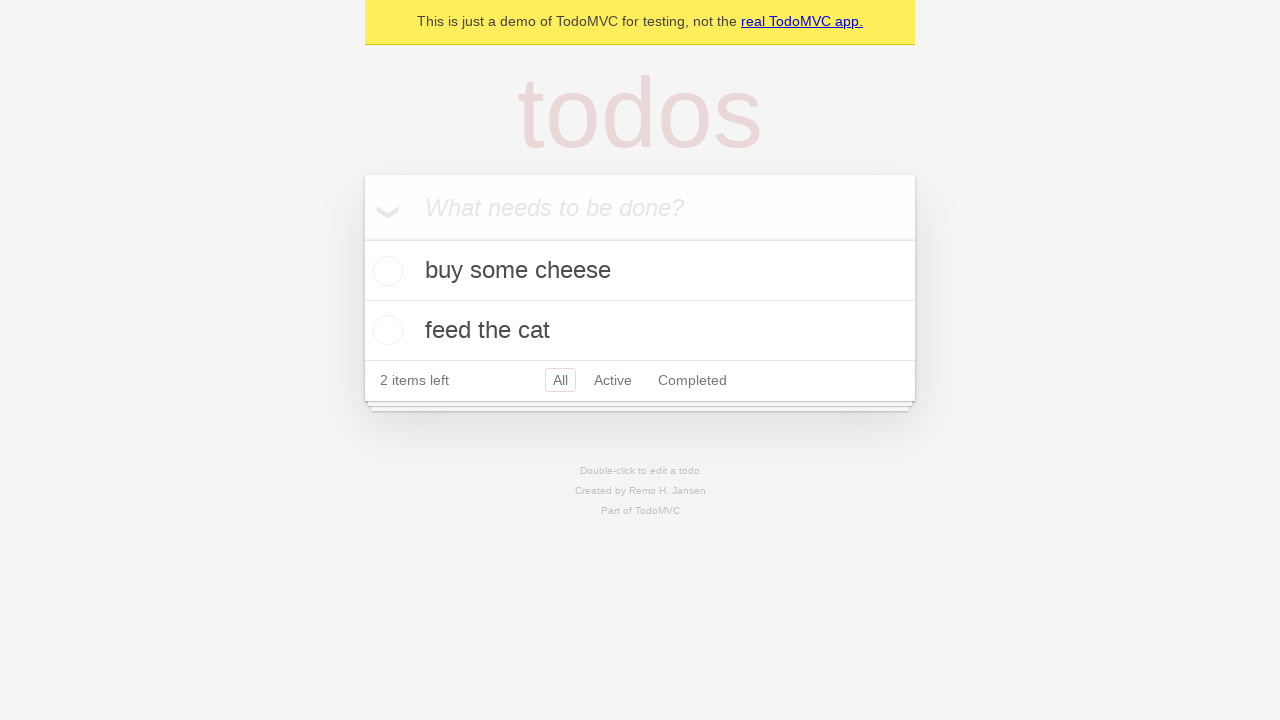

Filled new todo field with 'book a doctors appointment' on .new-todo
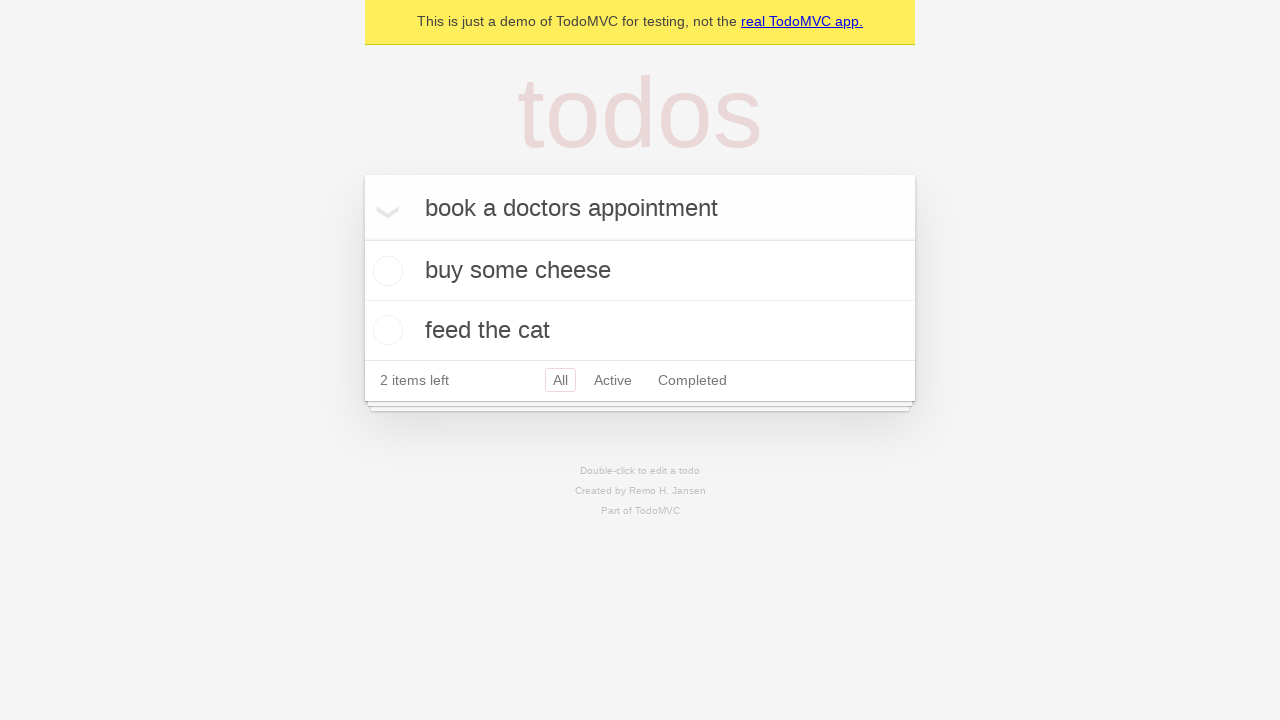

Pressed Enter to create third todo on .new-todo
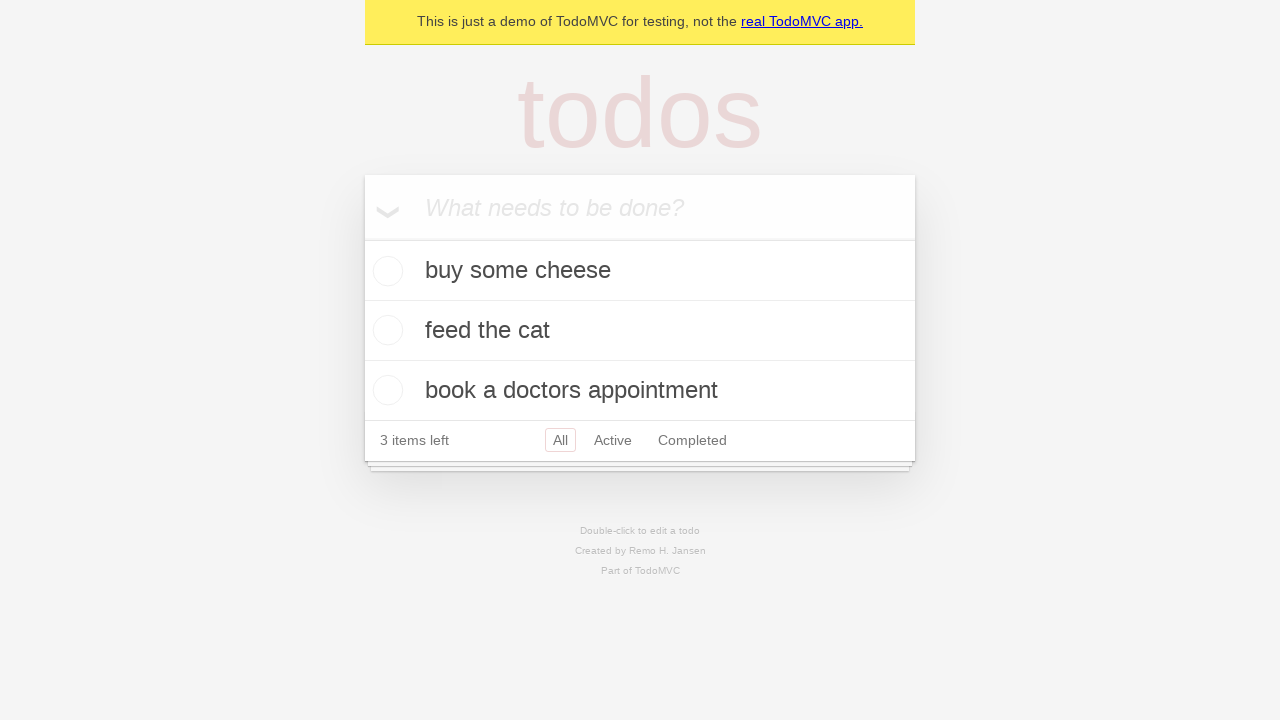

Waited for all three todos to appear in the list
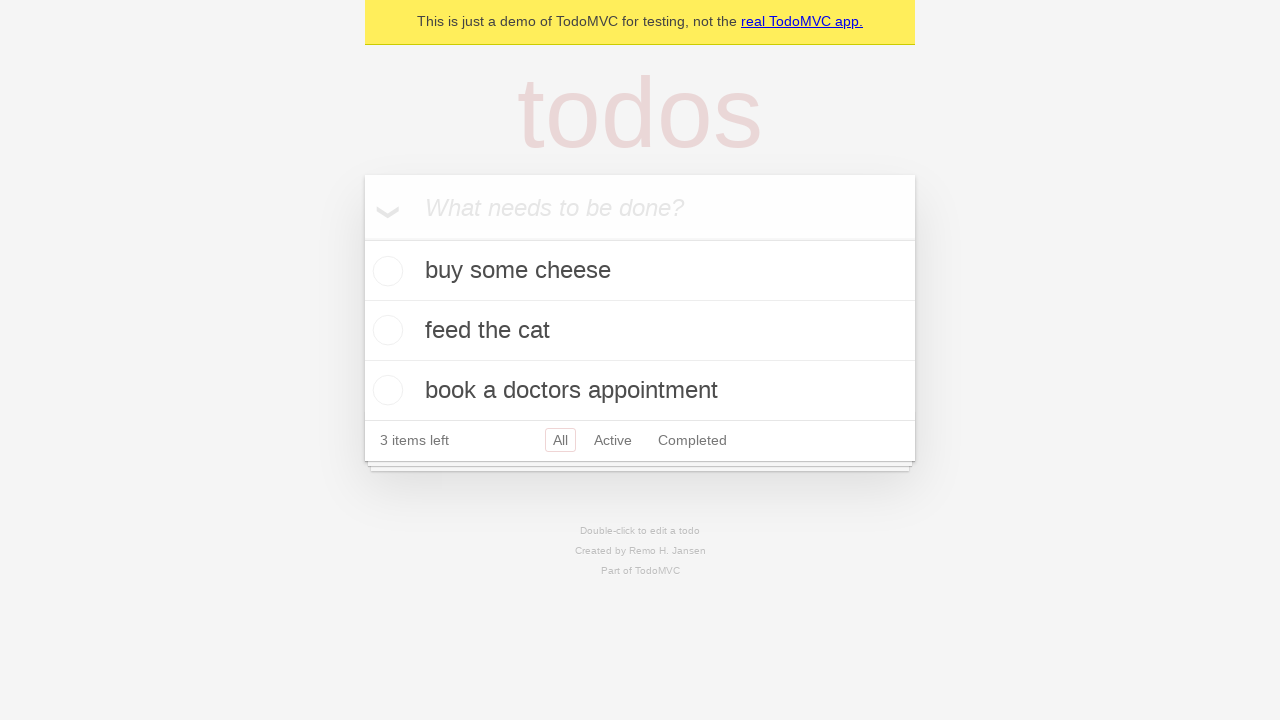

Checked the second todo item as completed at (385, 330) on .todo-list li .toggle >> nth=1
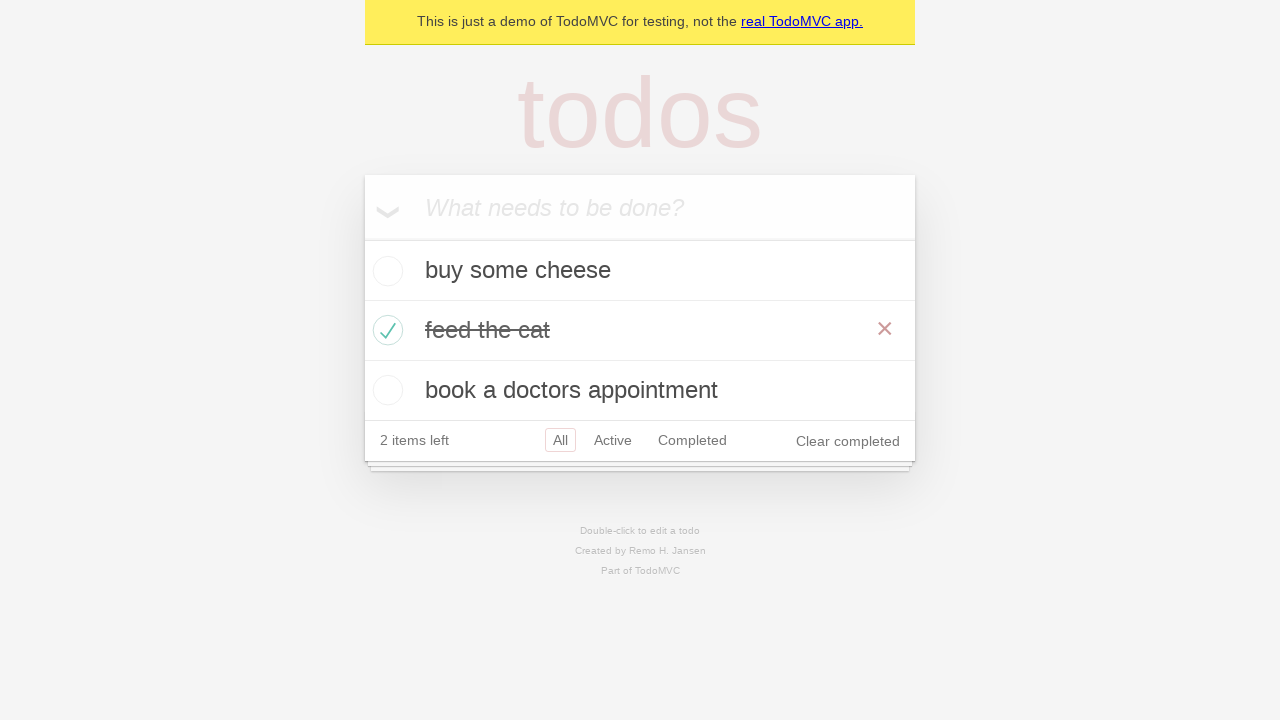

Clicked 'All' filter at (560, 440) on .filters >> text=All
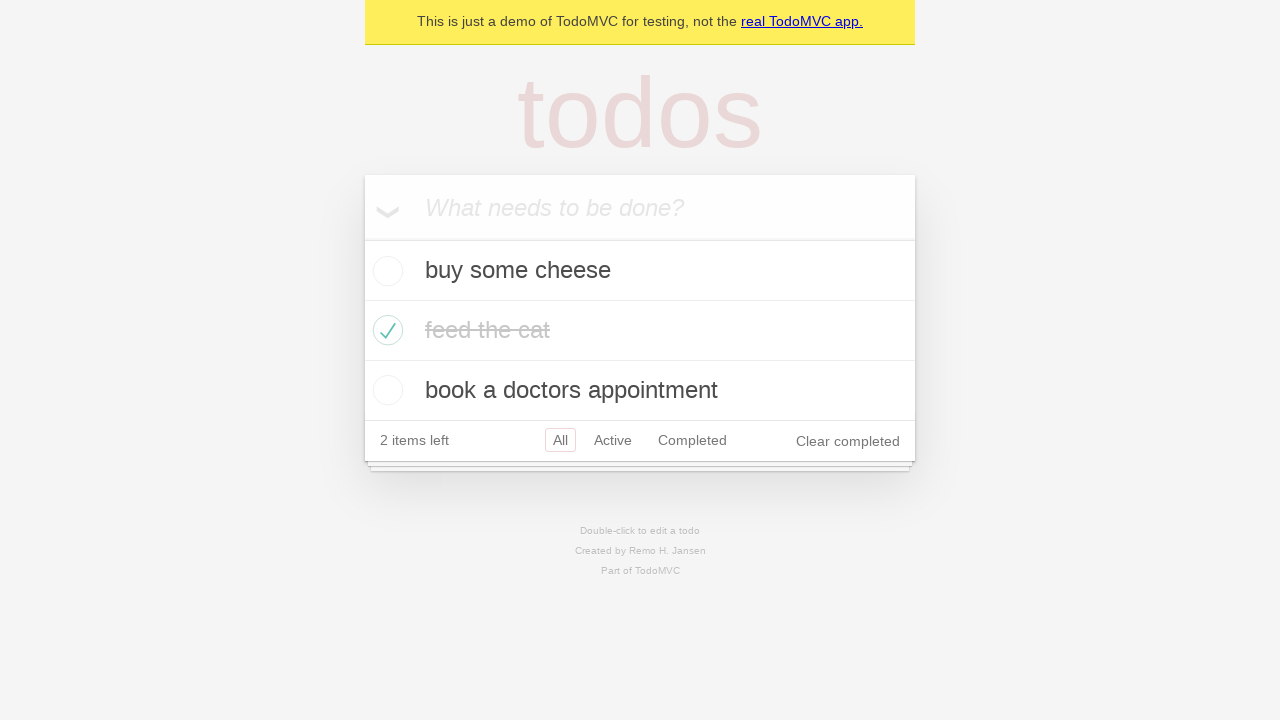

Clicked 'Active' filter at (613, 440) on .filters >> text=Active
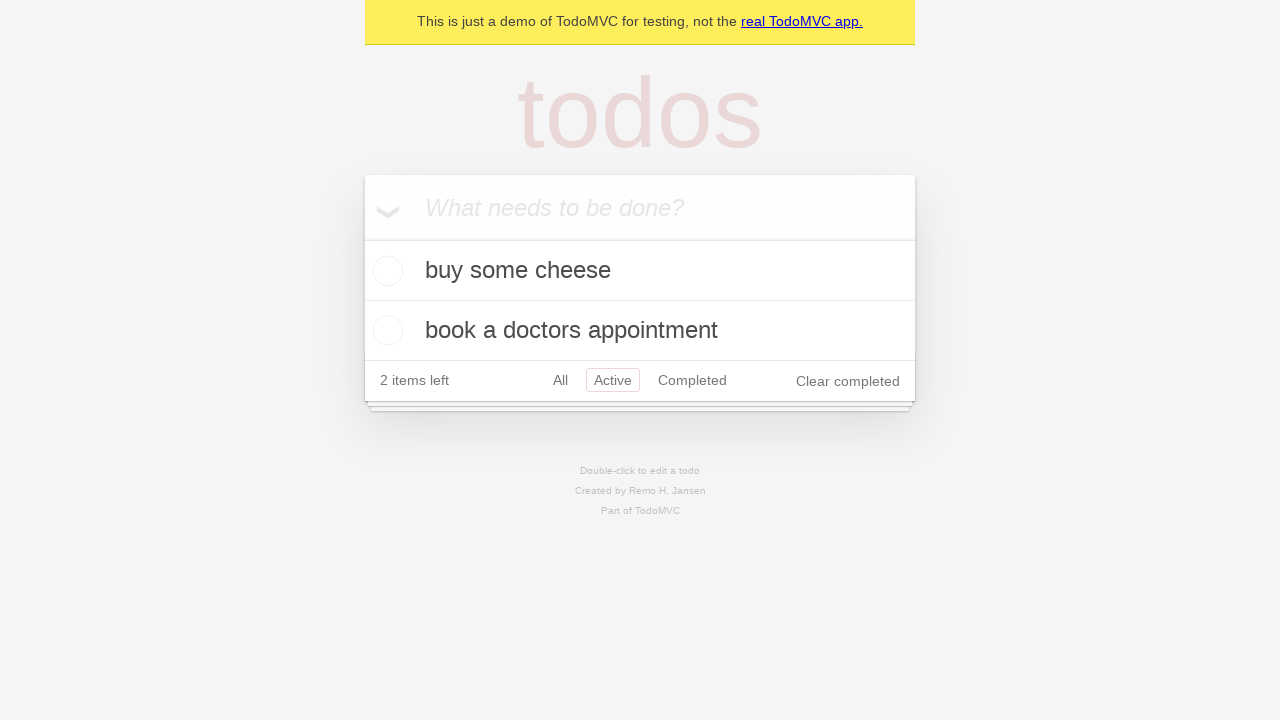

Clicked 'Completed' filter at (692, 380) on .filters >> text=Completed
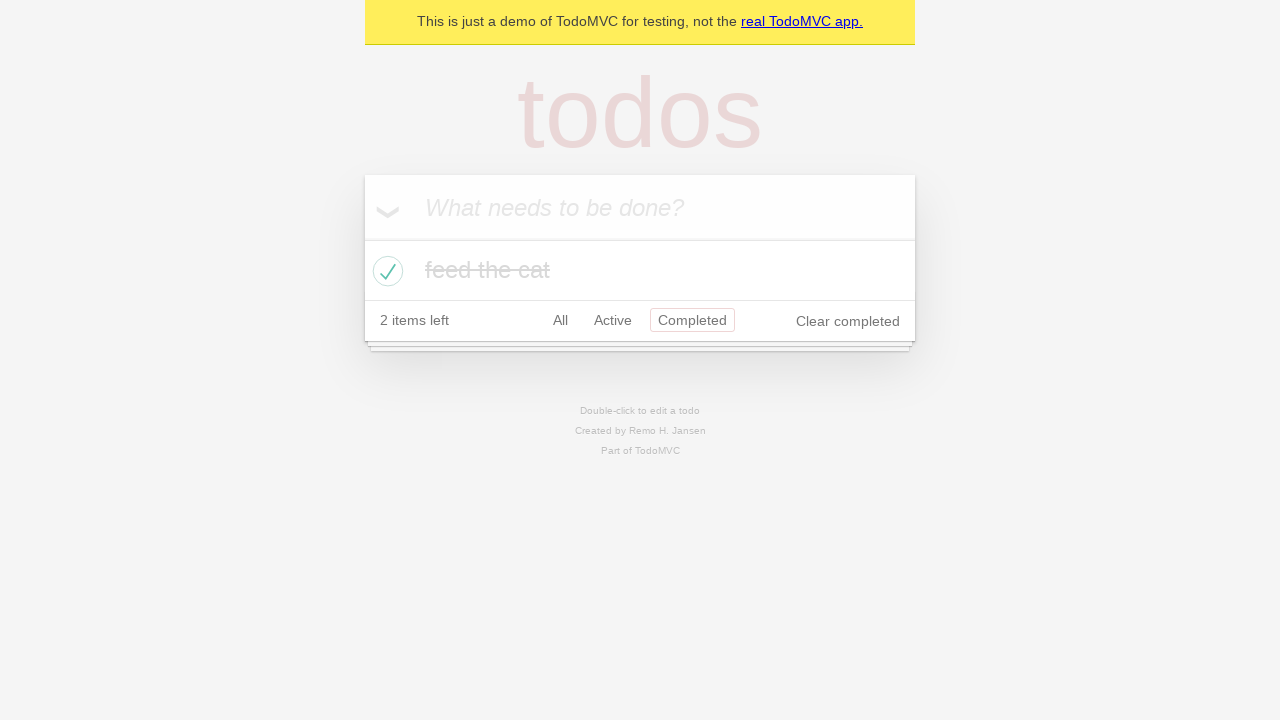

Navigated back using browser back button (from Completed to Active filter)
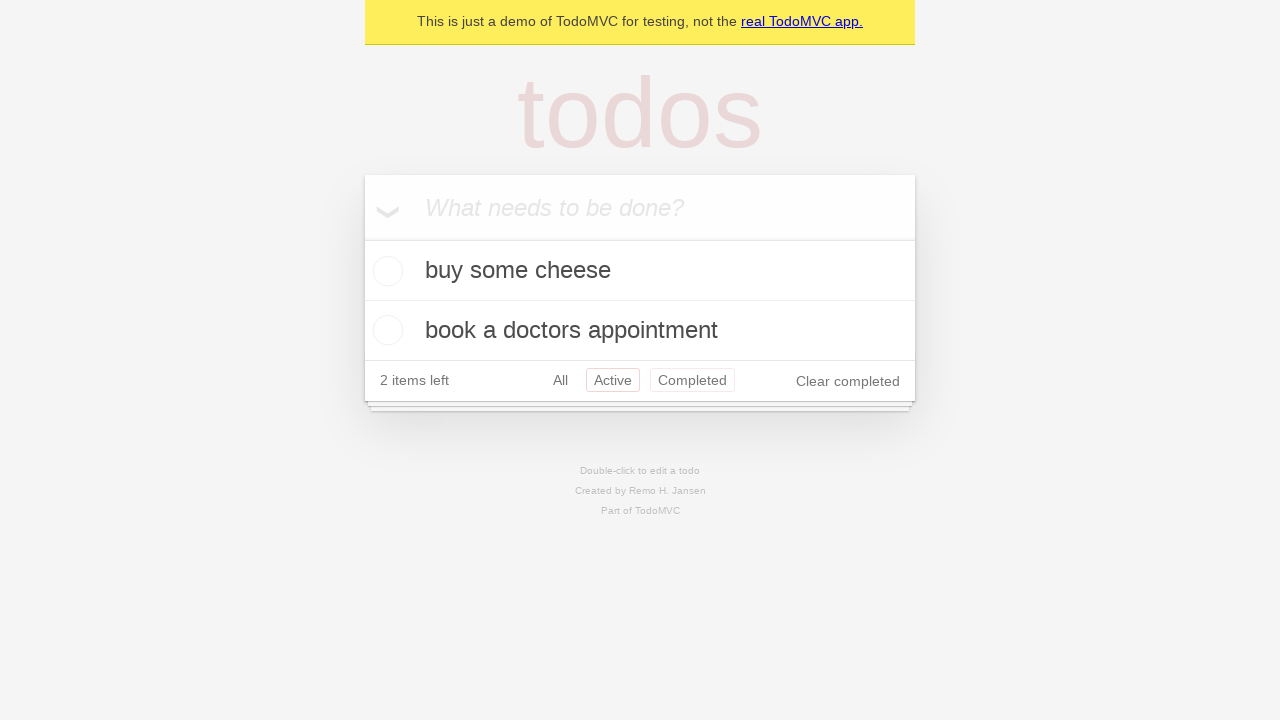

Navigated back using browser back button (from Active to All filter)
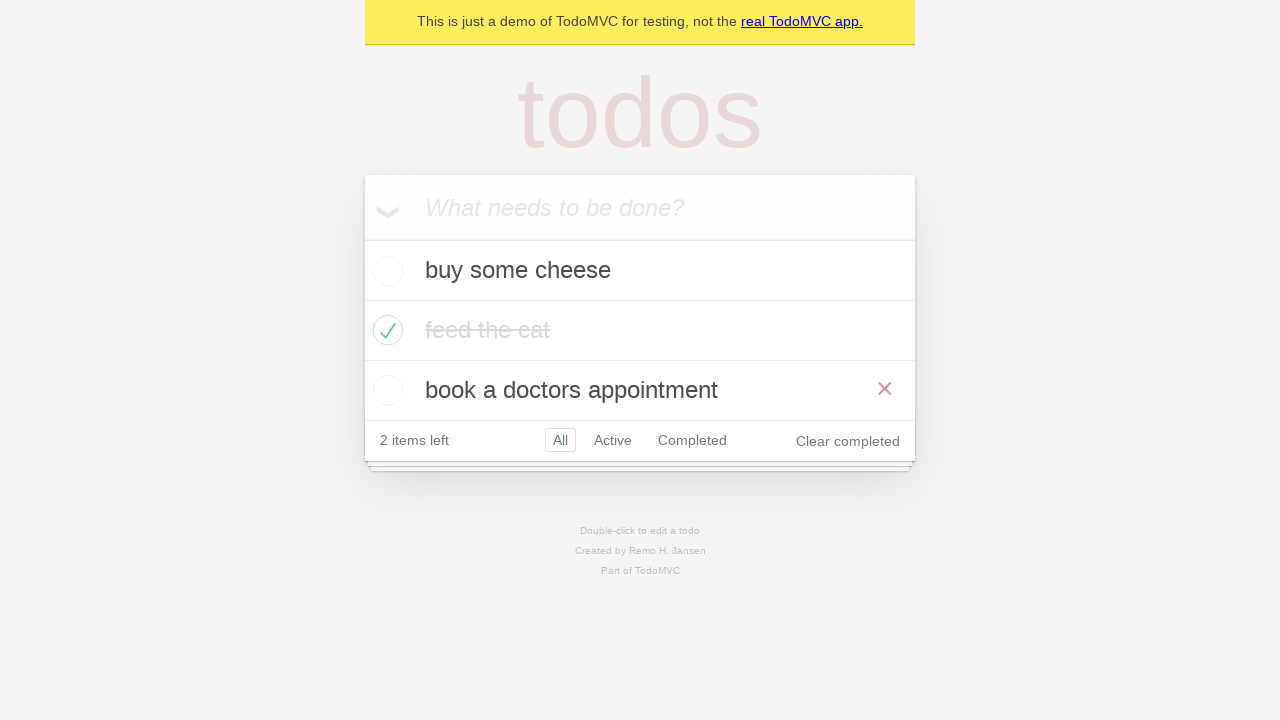

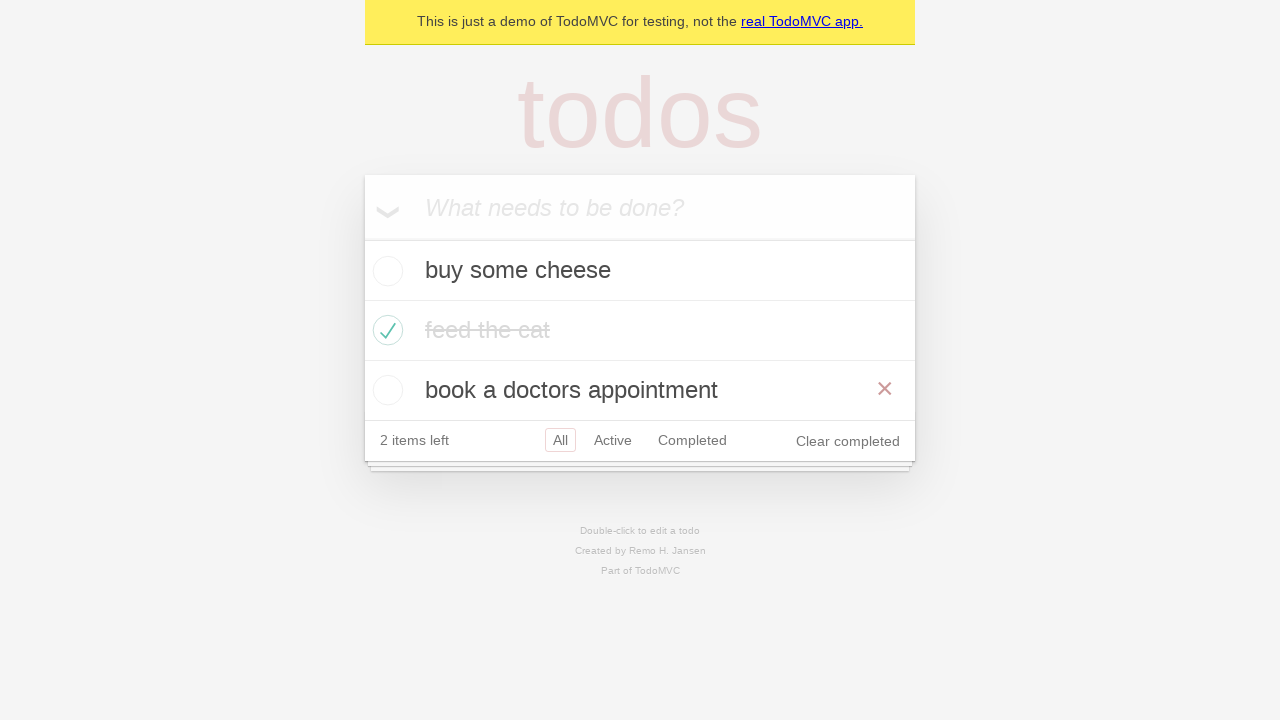